Tests form validation page by retrieving input value, clearing the field, and verifying placeholder attribute on contact number field.

Starting URL: https://practice.expandtesting.com/form-validation

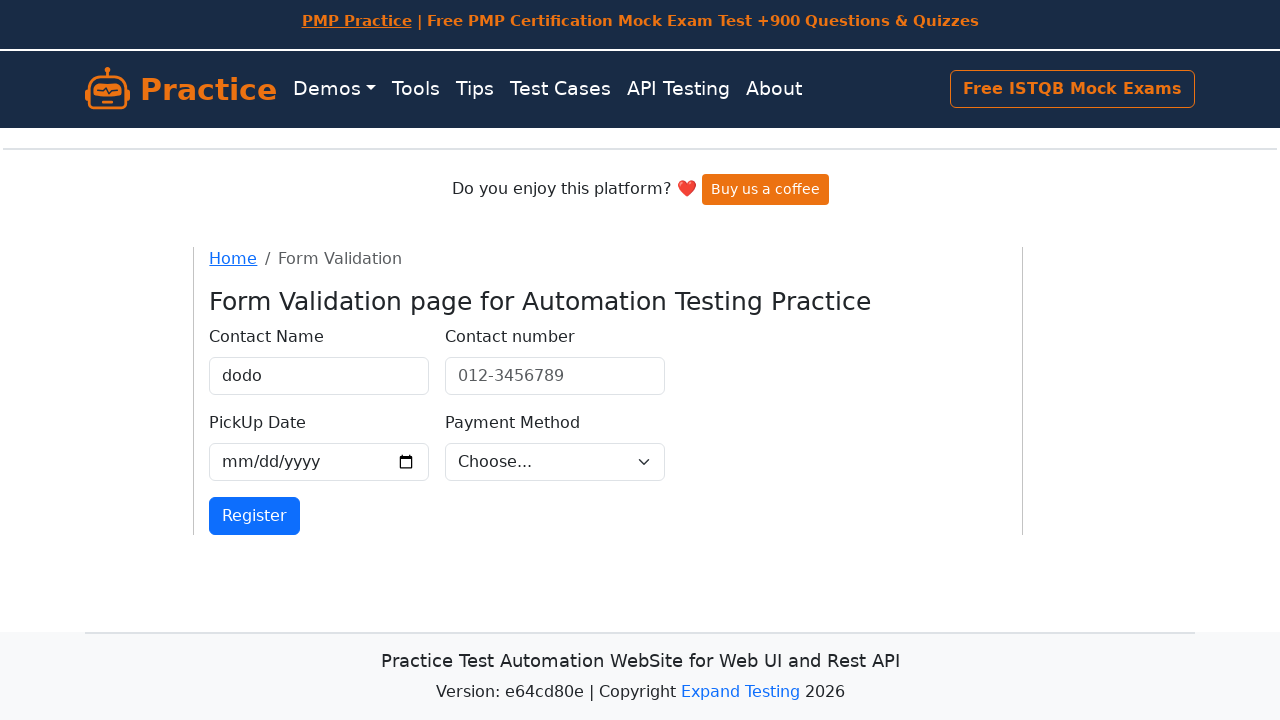

Retrieved input value from first name field
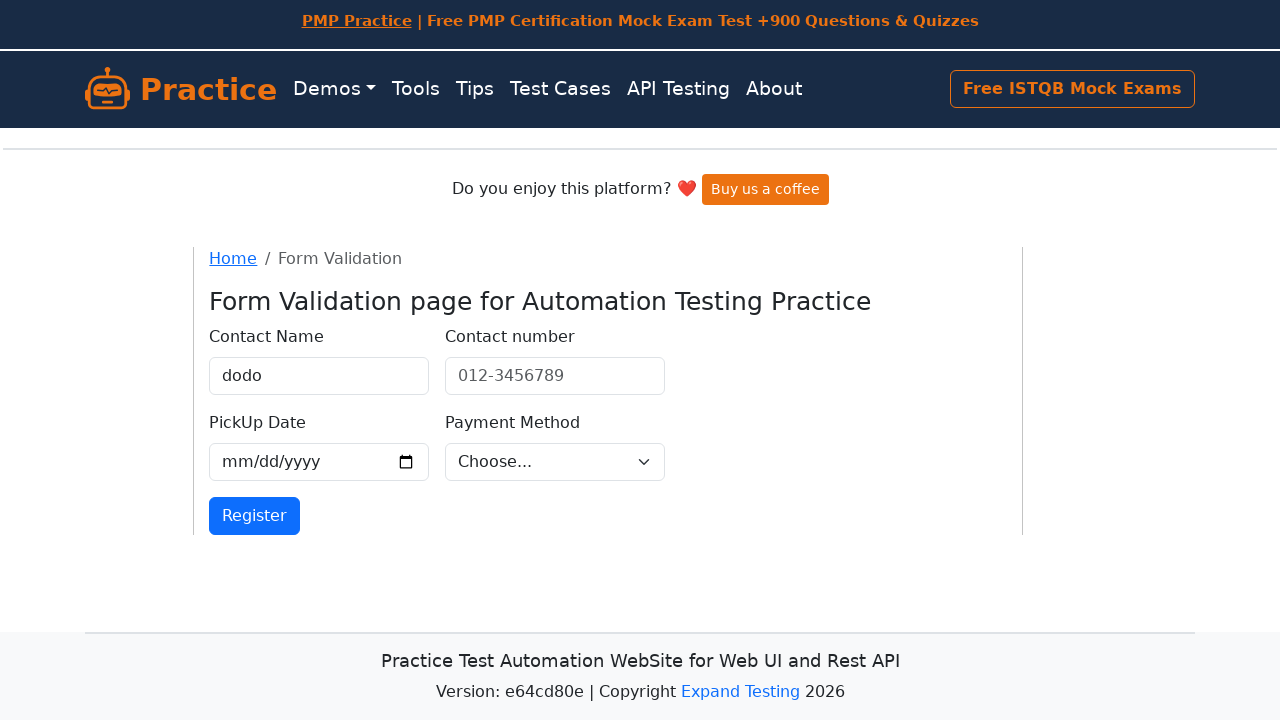

Cleared the first name input field on #validationCustom01
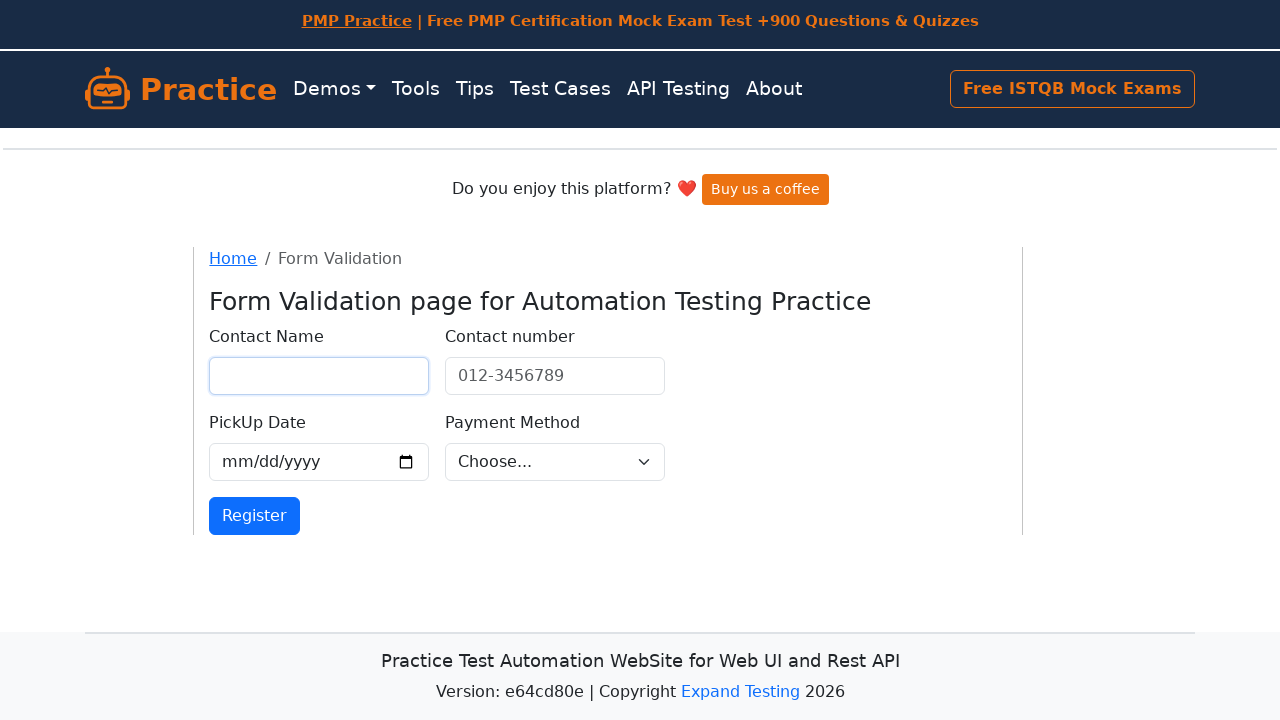

Verified placeholder attribute '012-3456789' on contact number field
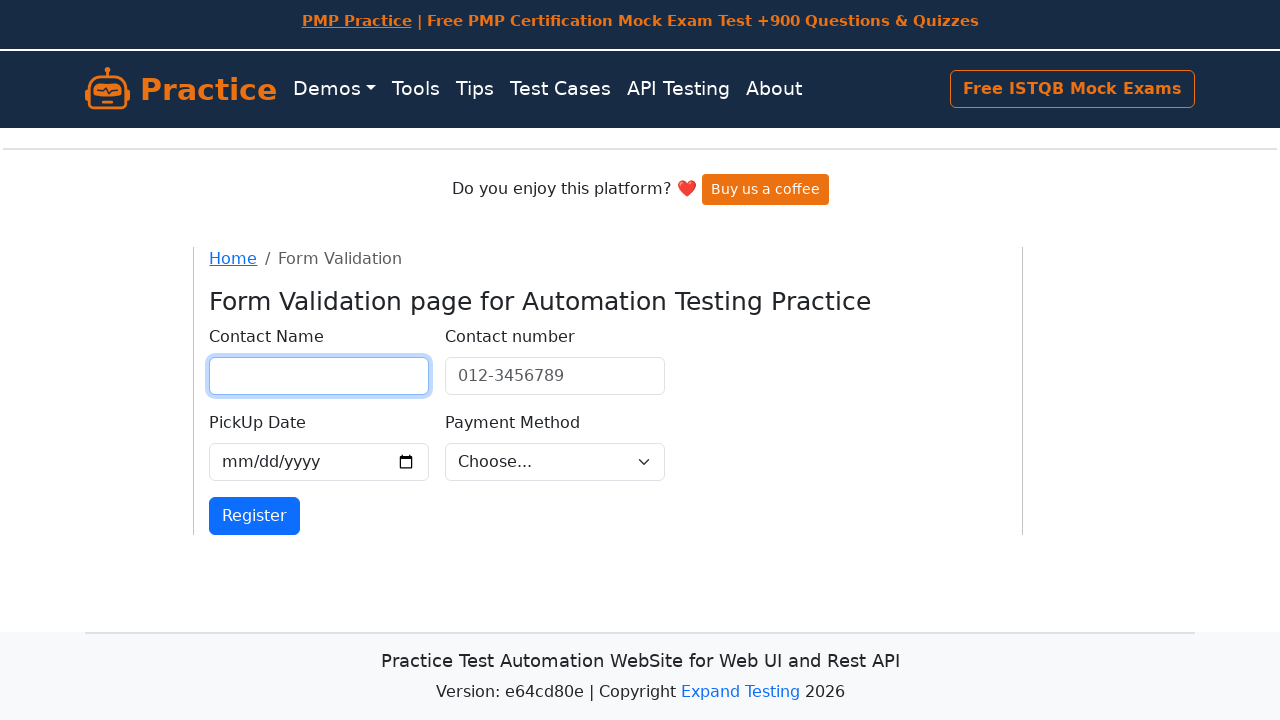

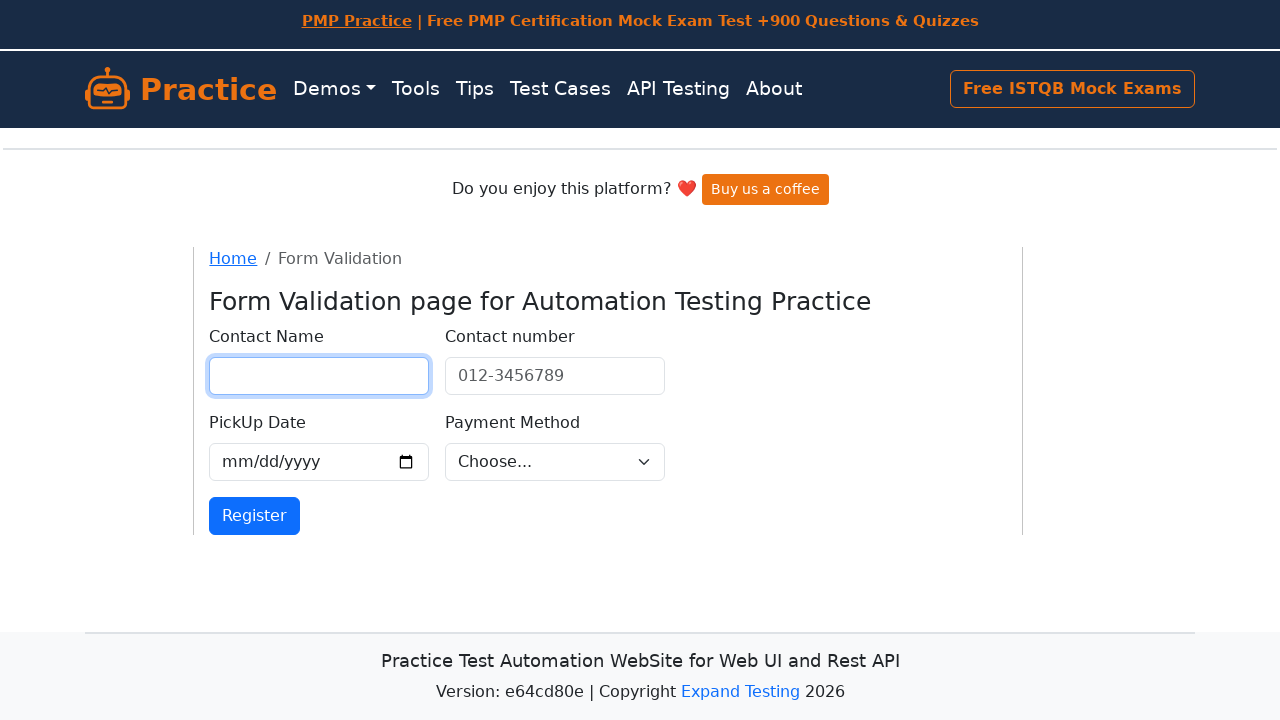